Clicks the "Experience" link in the footer and verifies the experience section becomes visible

Starting URL: https://natashabag.github.io/

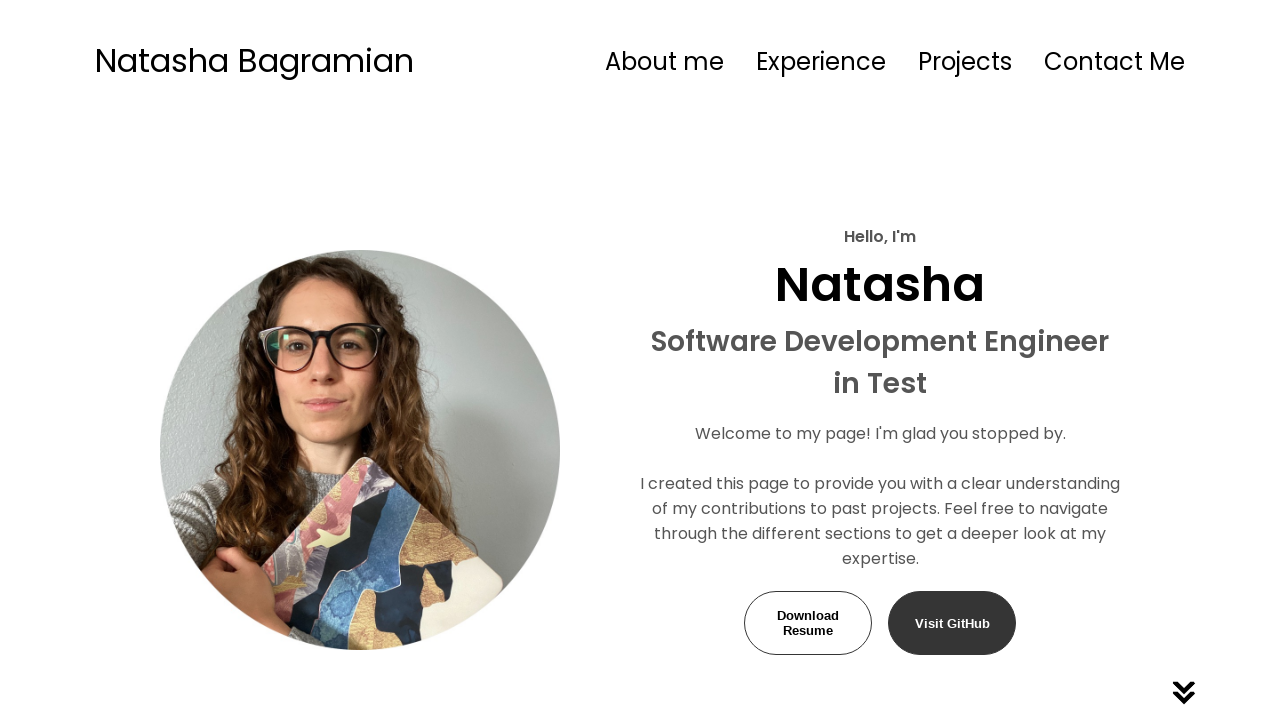

Clicked the Experience link in the footer at (566, 594) on internal:role=link[name="Experience"i] >> nth=1
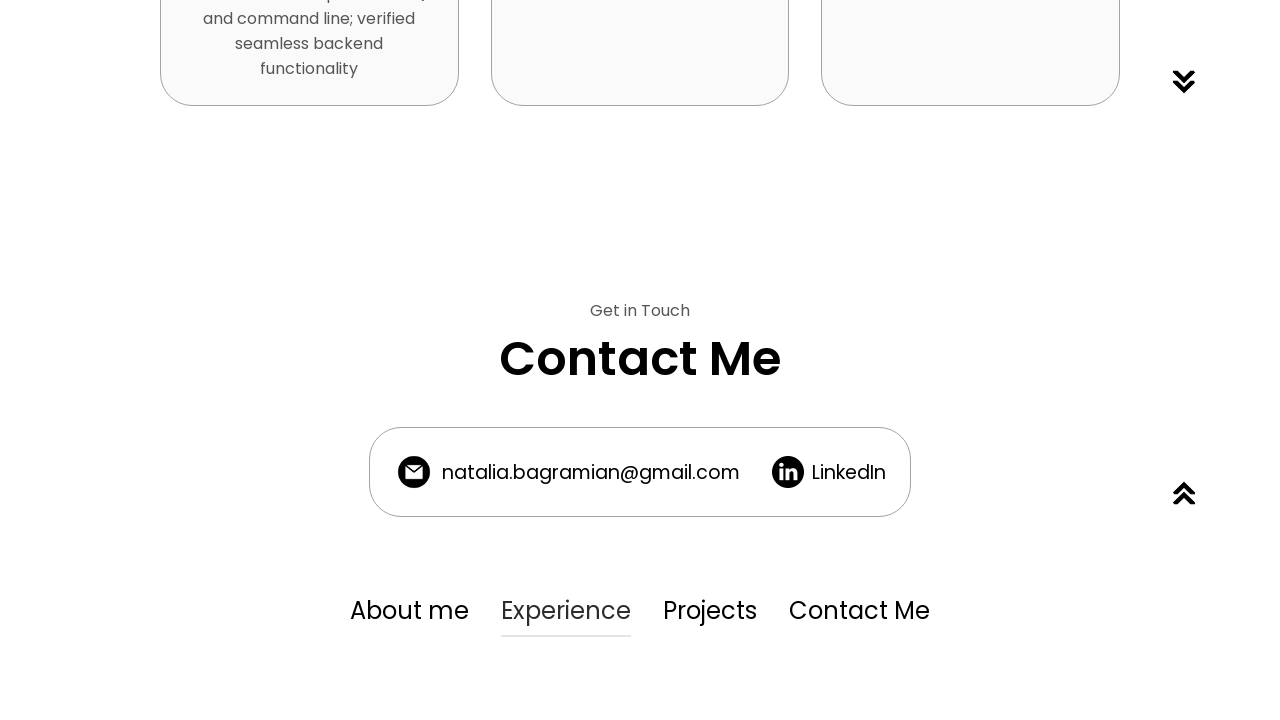

Experience section heading became visible
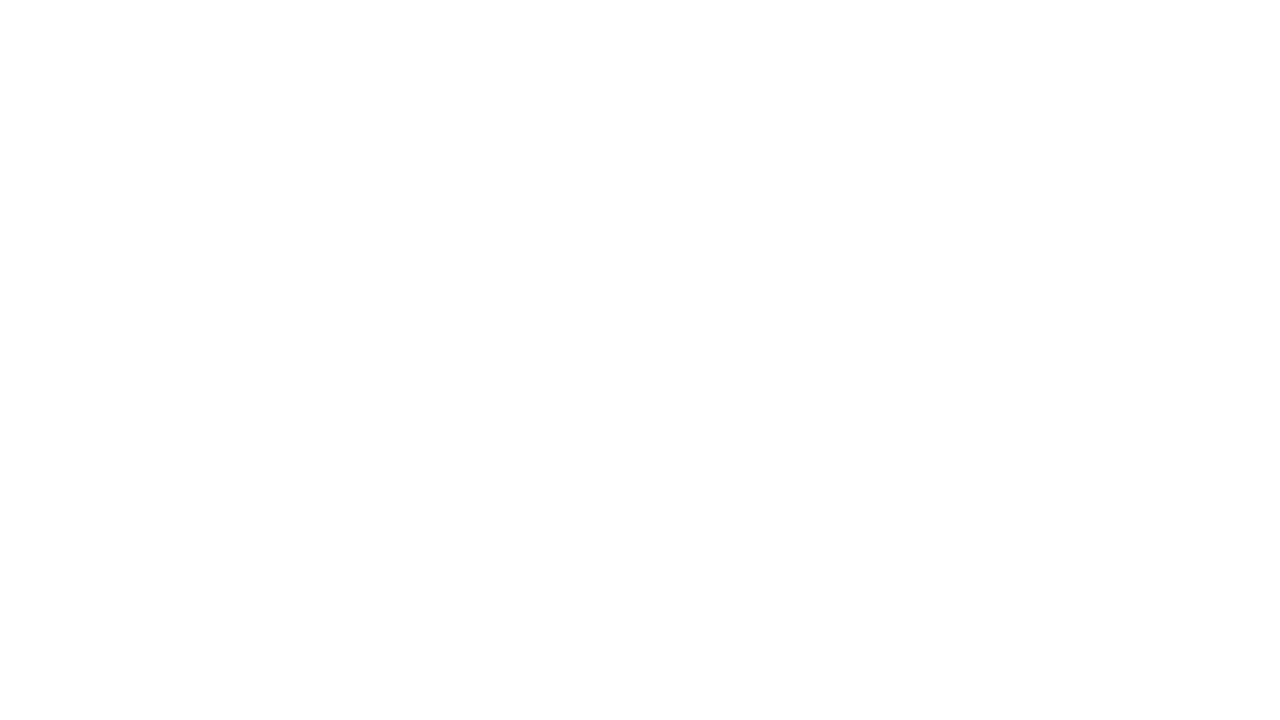

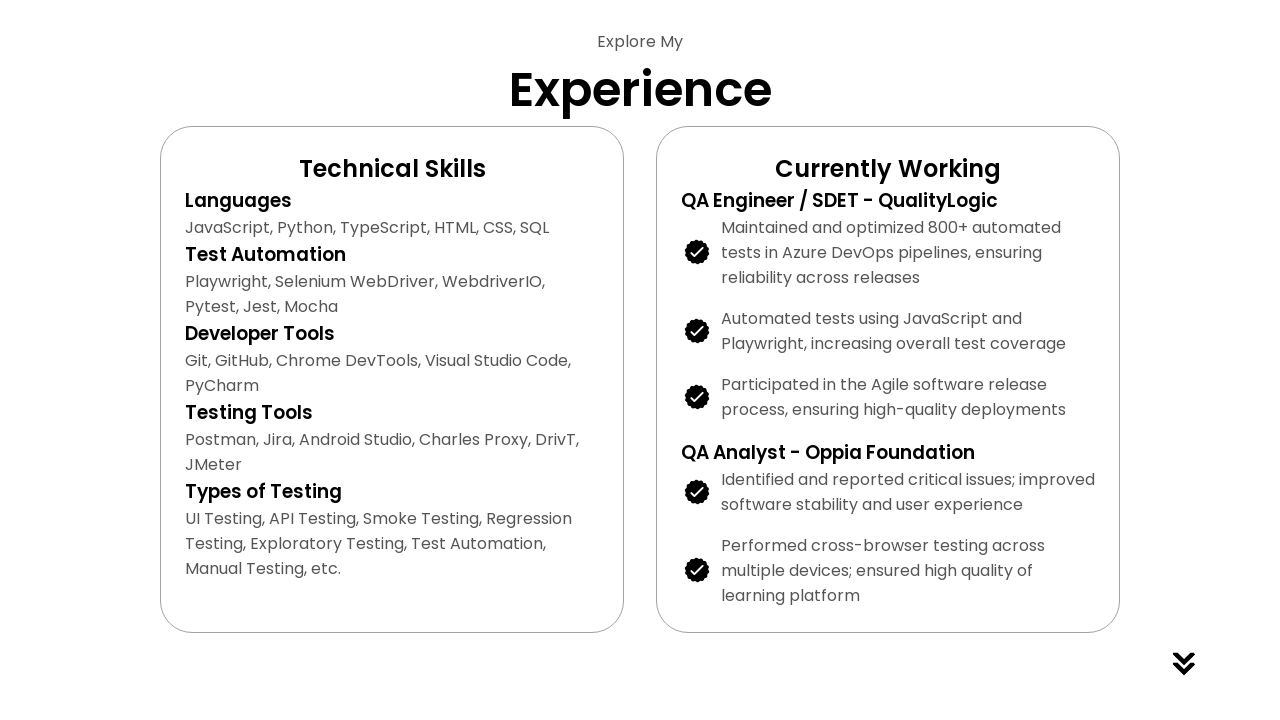